Tests registration form with invalid email format and mismatched confirm email to verify appropriate error messages

Starting URL: https://alada.vn/tai-khoan/dang-ky.html

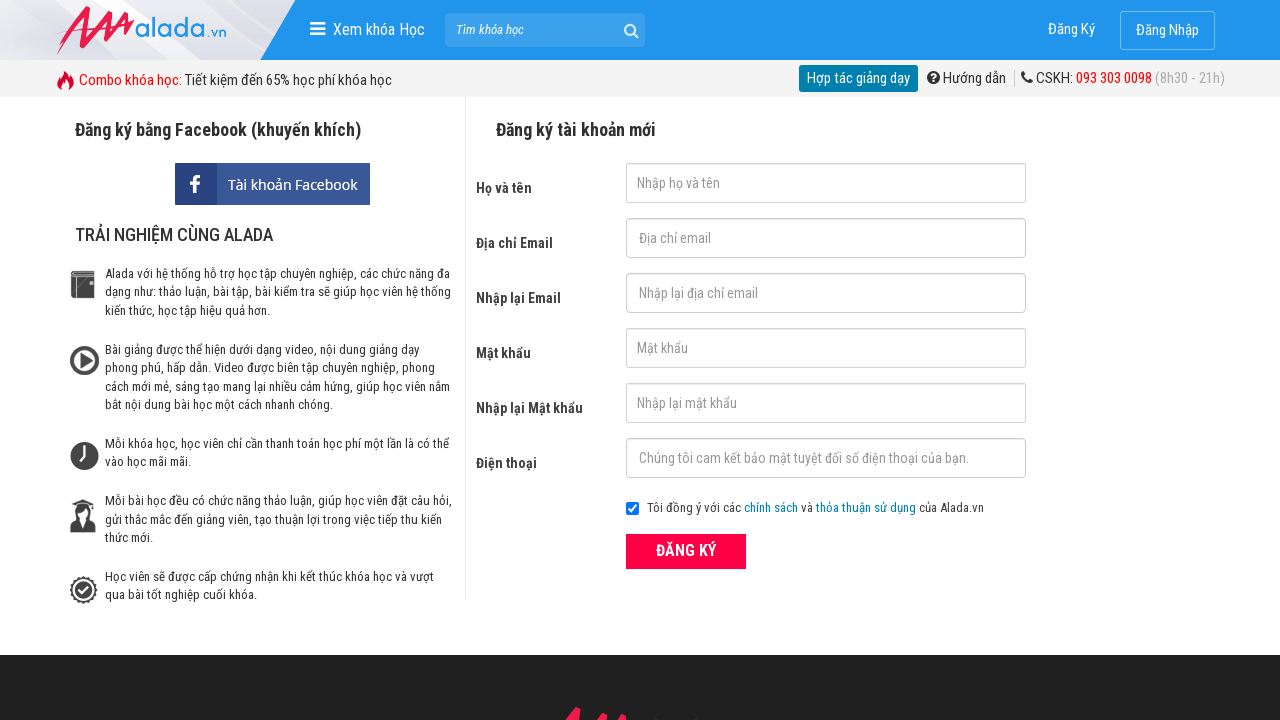

Filled first name field with 'Trien Do' on #txtFirstname
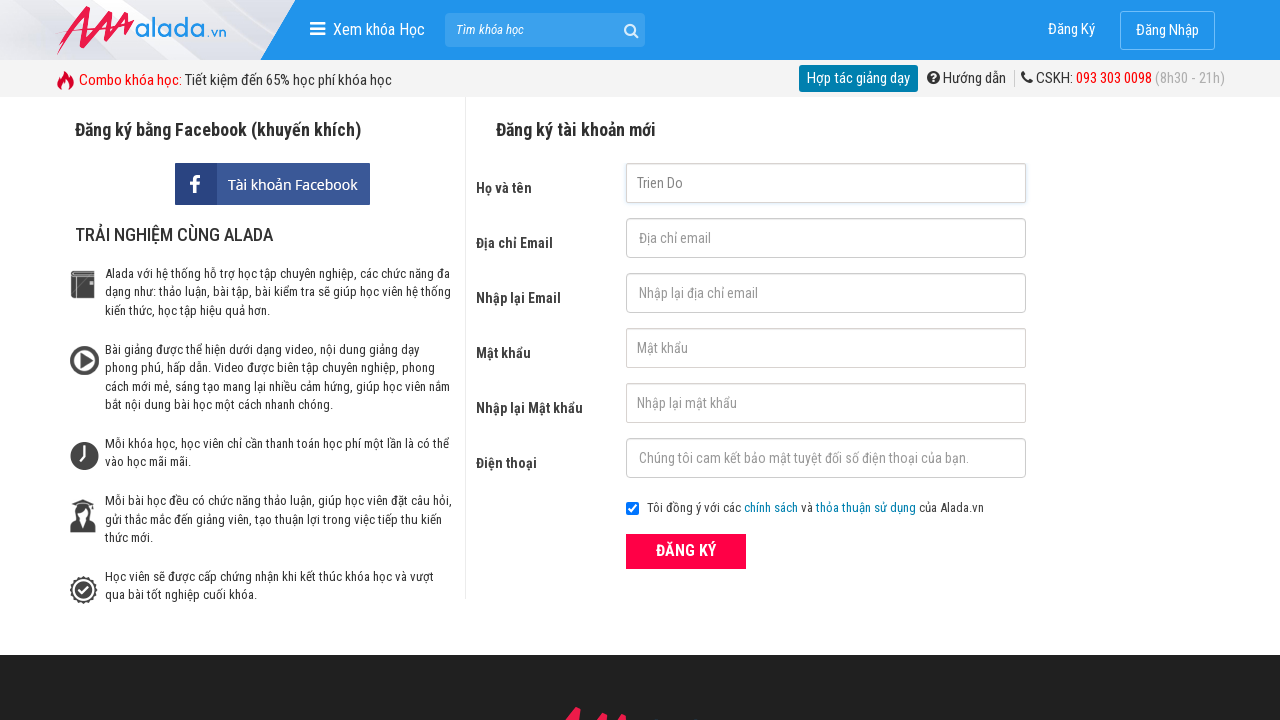

Filled email field with invalid format '2321312@dsdfd@gcom' on input[name='txtEmail']
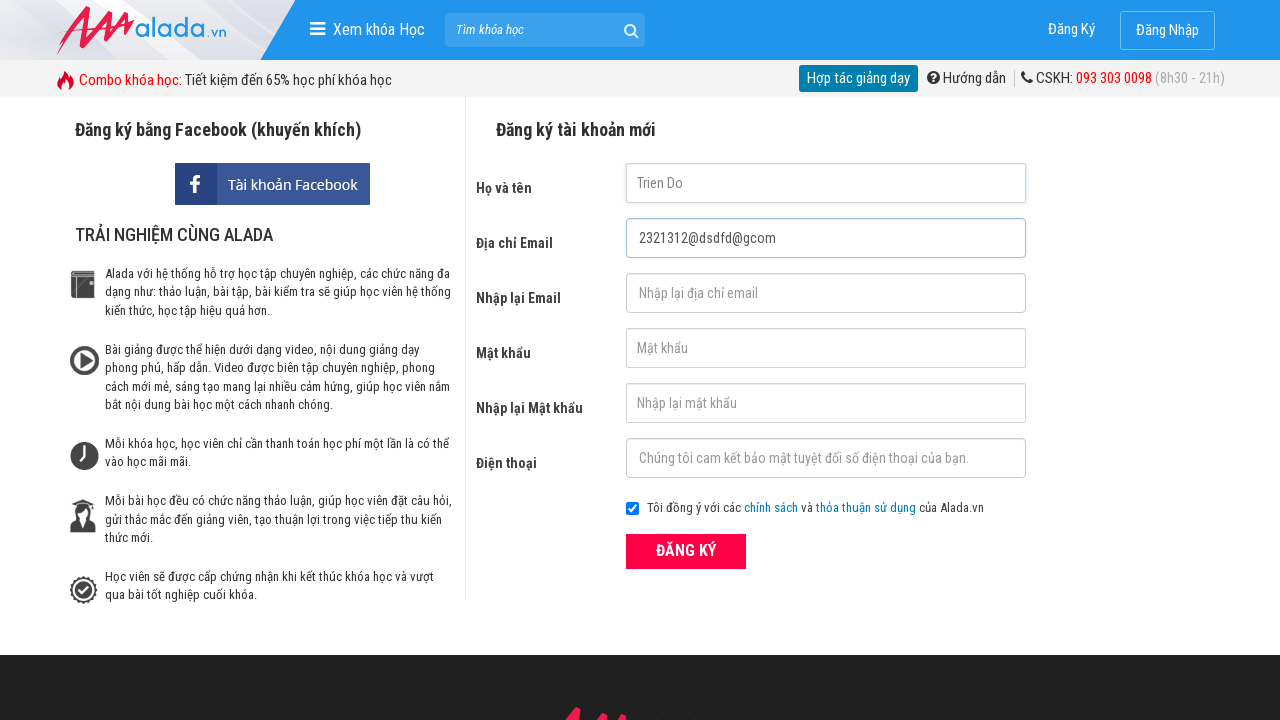

Filled confirm email field with mismatched value '2321312@dsdfd@om' on input[name='txtCEmail']
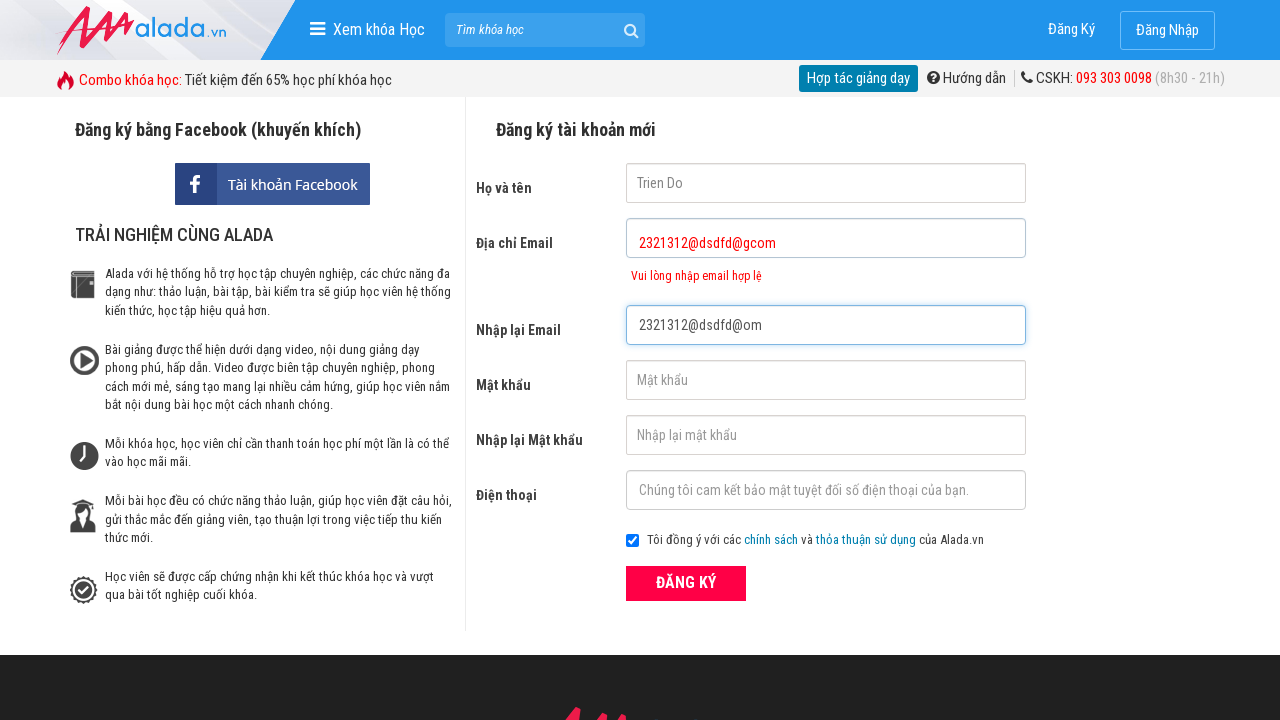

Filled password field with '12345@Fra' on input[name='txtPassword']
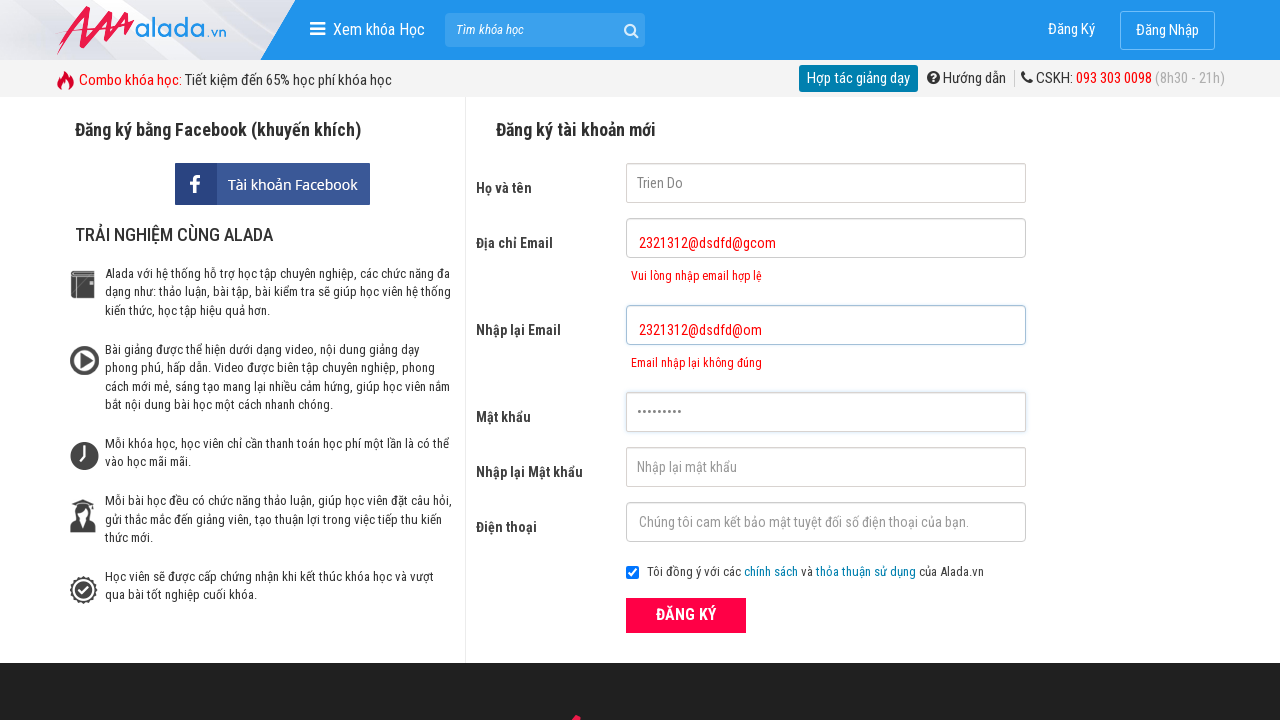

Filled confirm password field with '12345@Fra' on input[name='txtCPassword']
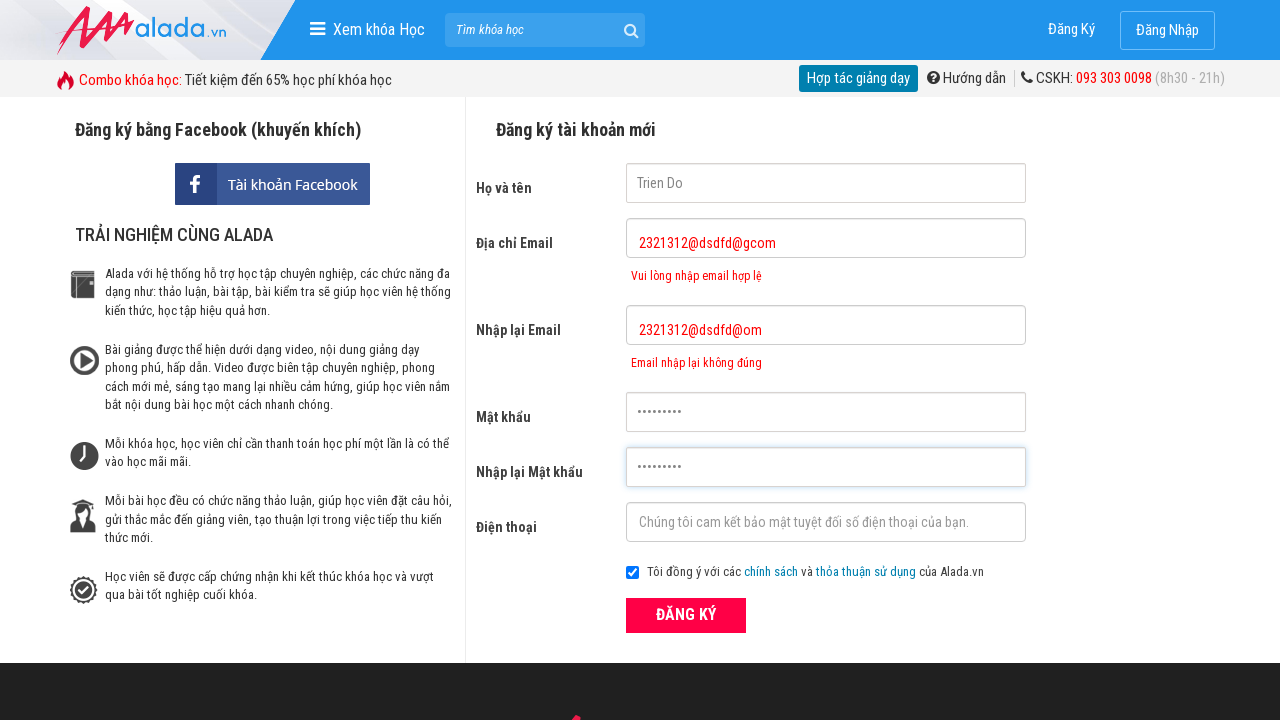

Filled phone number field with '0902955998' on input[name='txtPhone']
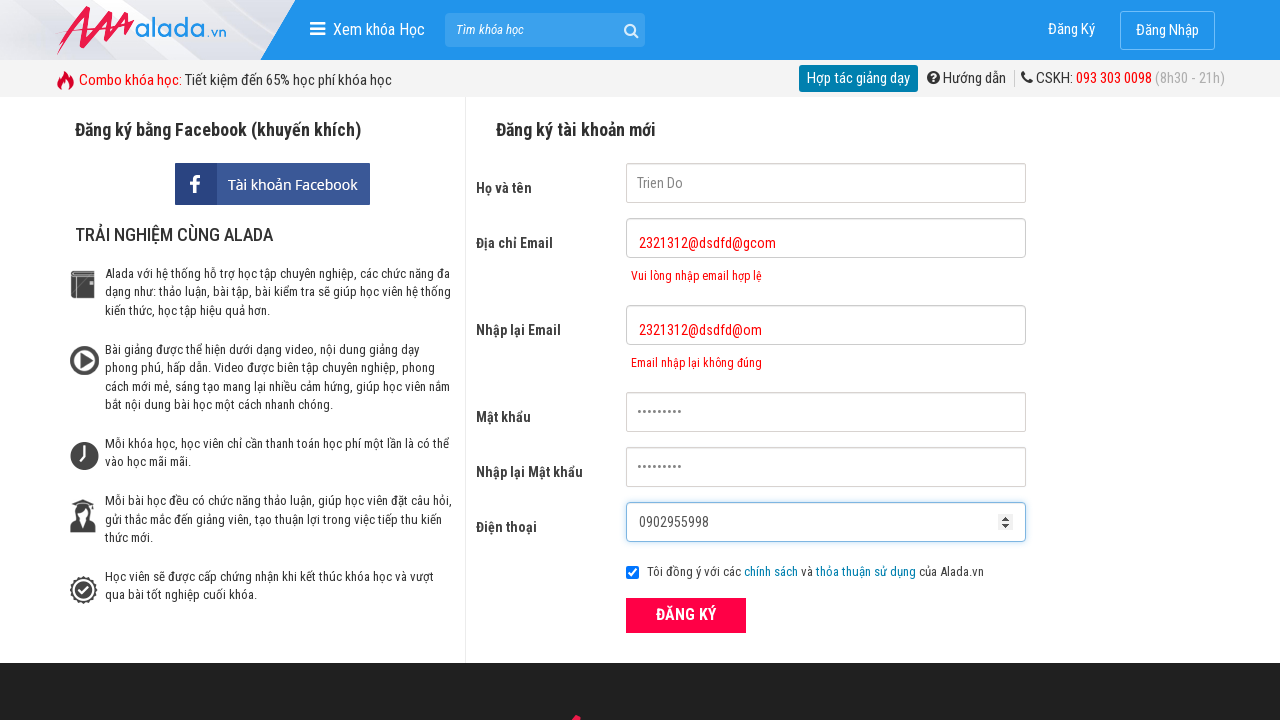

Clicked submit button to register with invalid data at (686, 615) on button[type='submit']
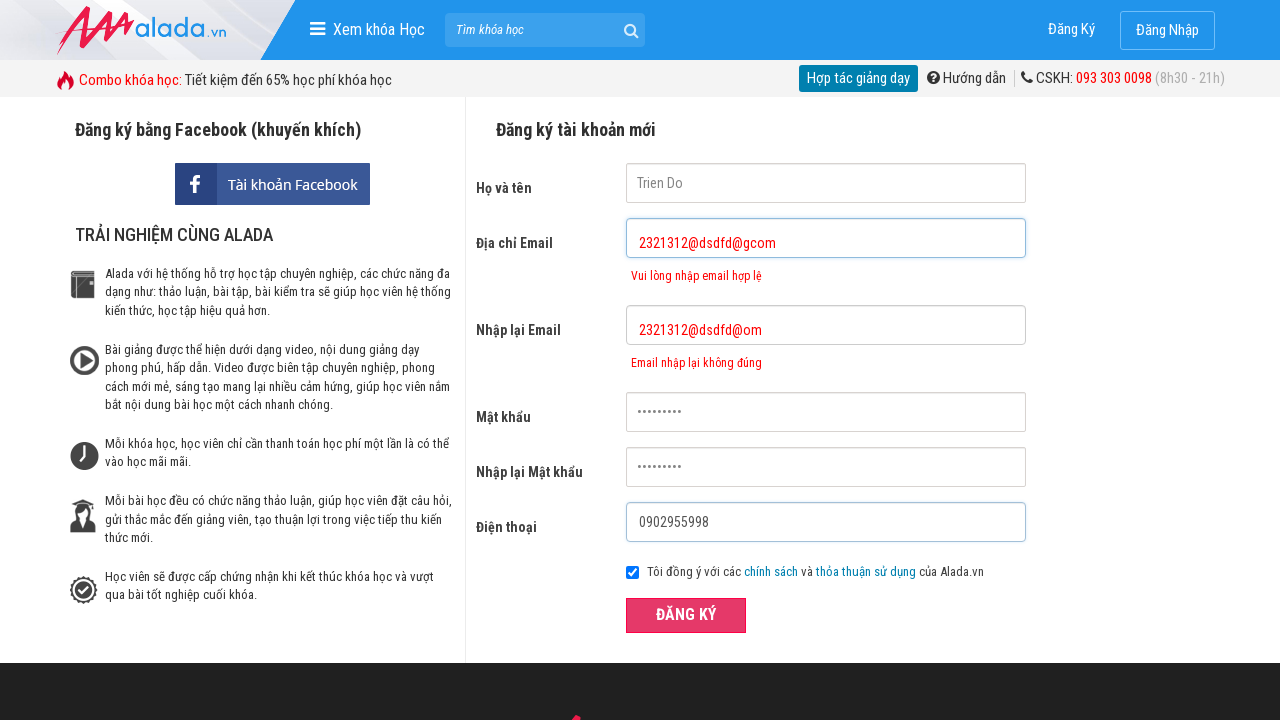

Waited for email error message to appear
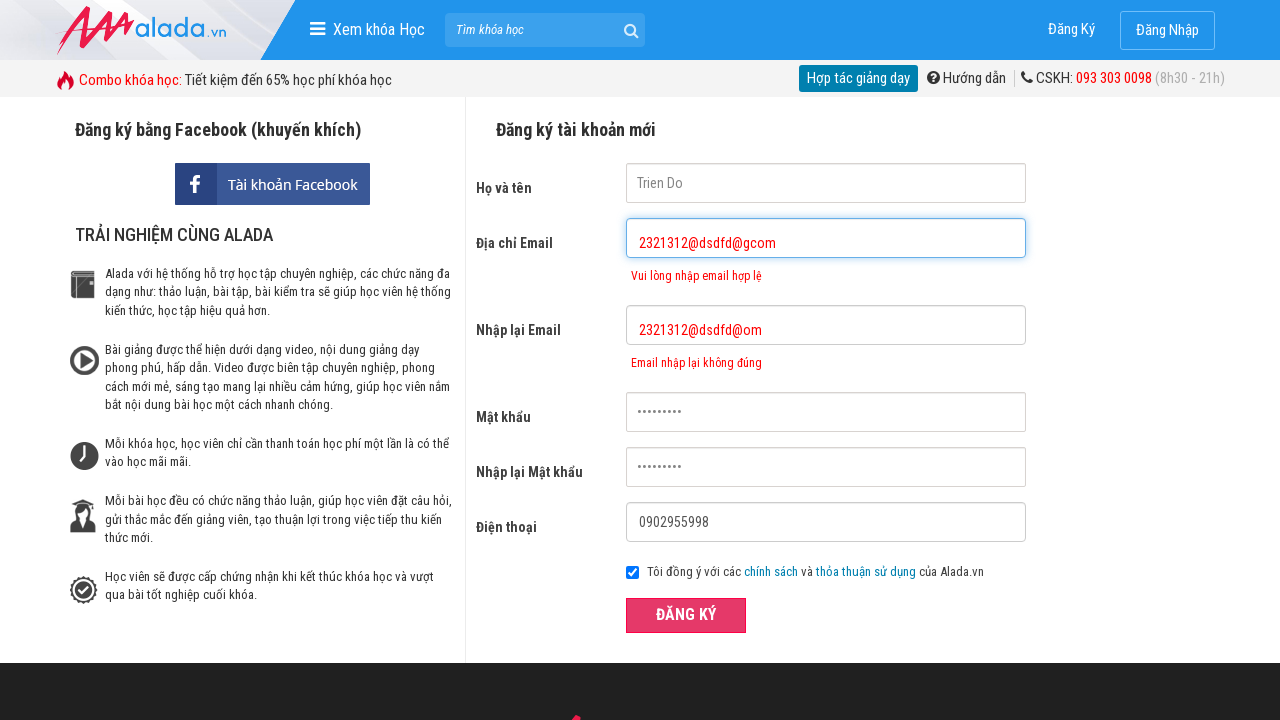

Verified email error message: 'Vui lòng nhập email hợp lệ'
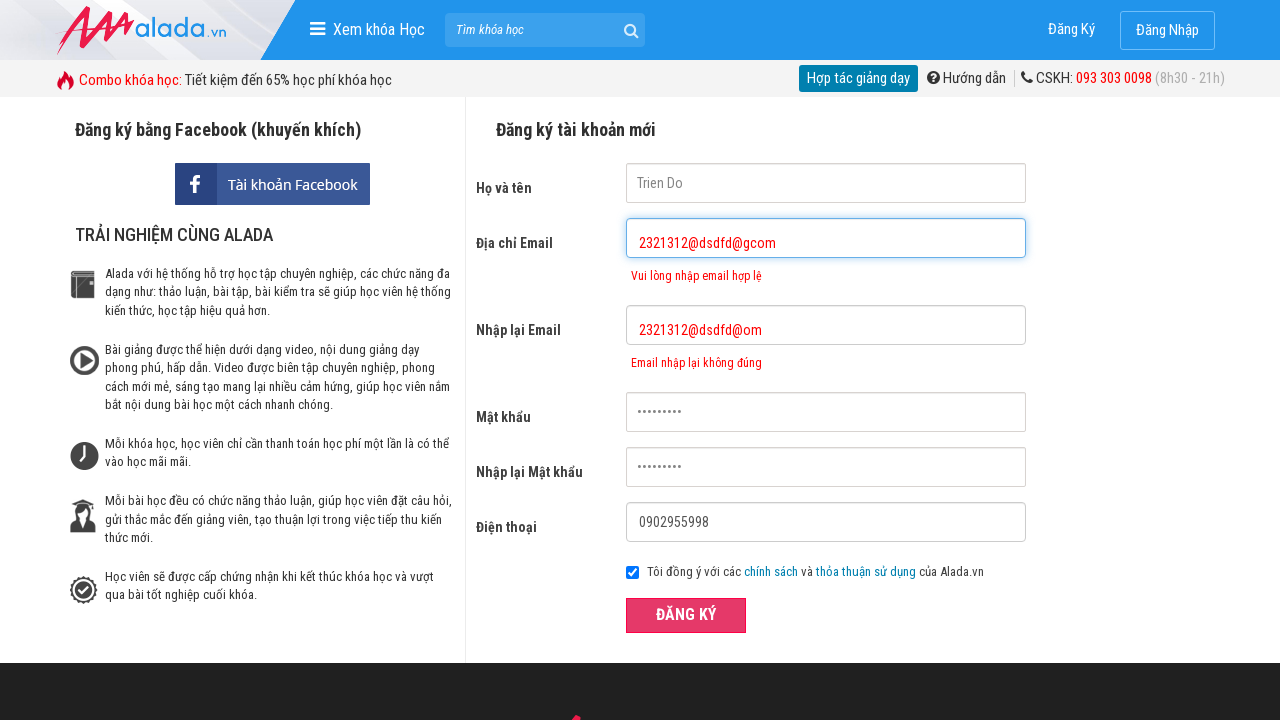

Verified confirm email error message: 'Email nhập lại không đúng'
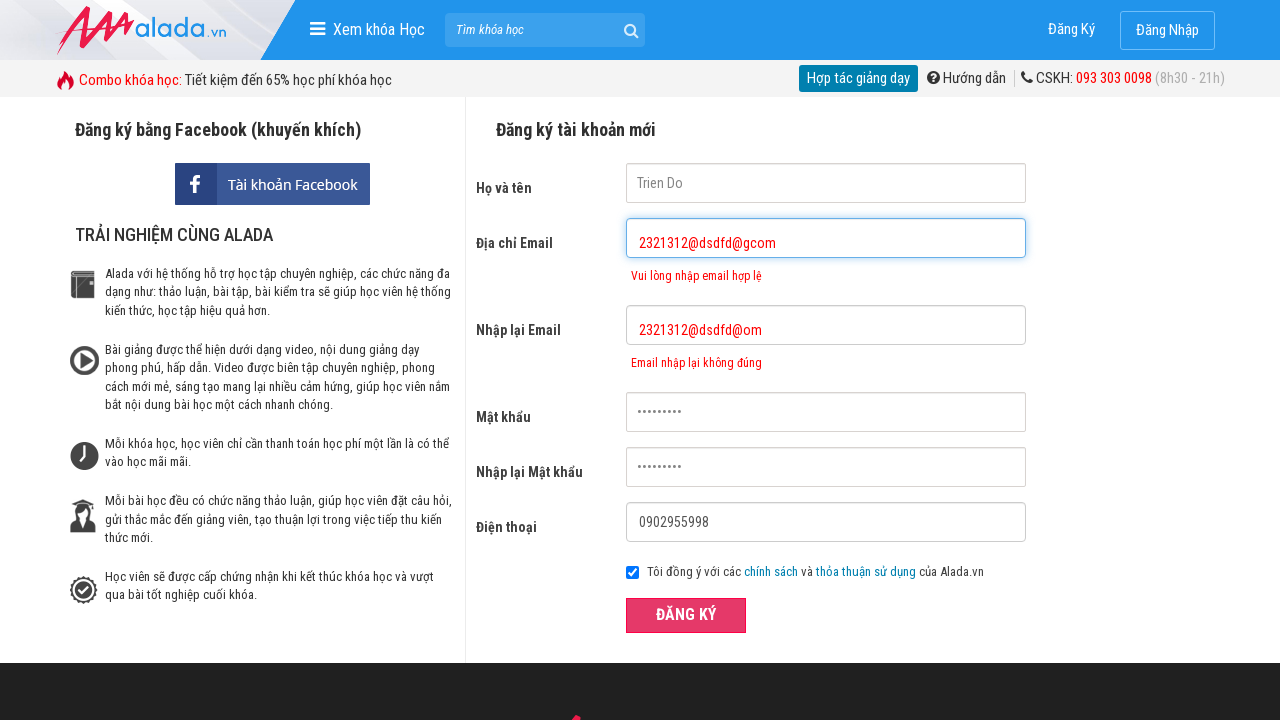

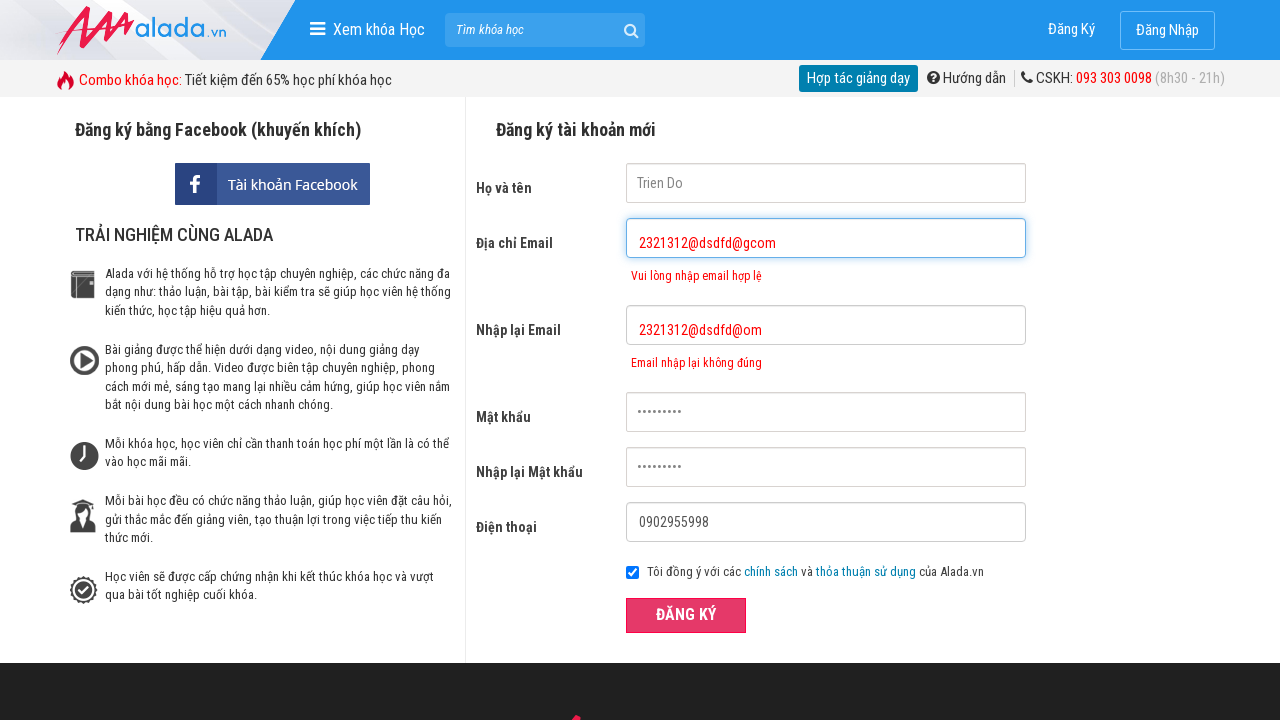